Tests A/B test opt-out by adding an opt-out cookie before navigating to the A/B test page, then verifying the page shows "No A/B Test" state.

Starting URL: http://the-internet.herokuapp.com

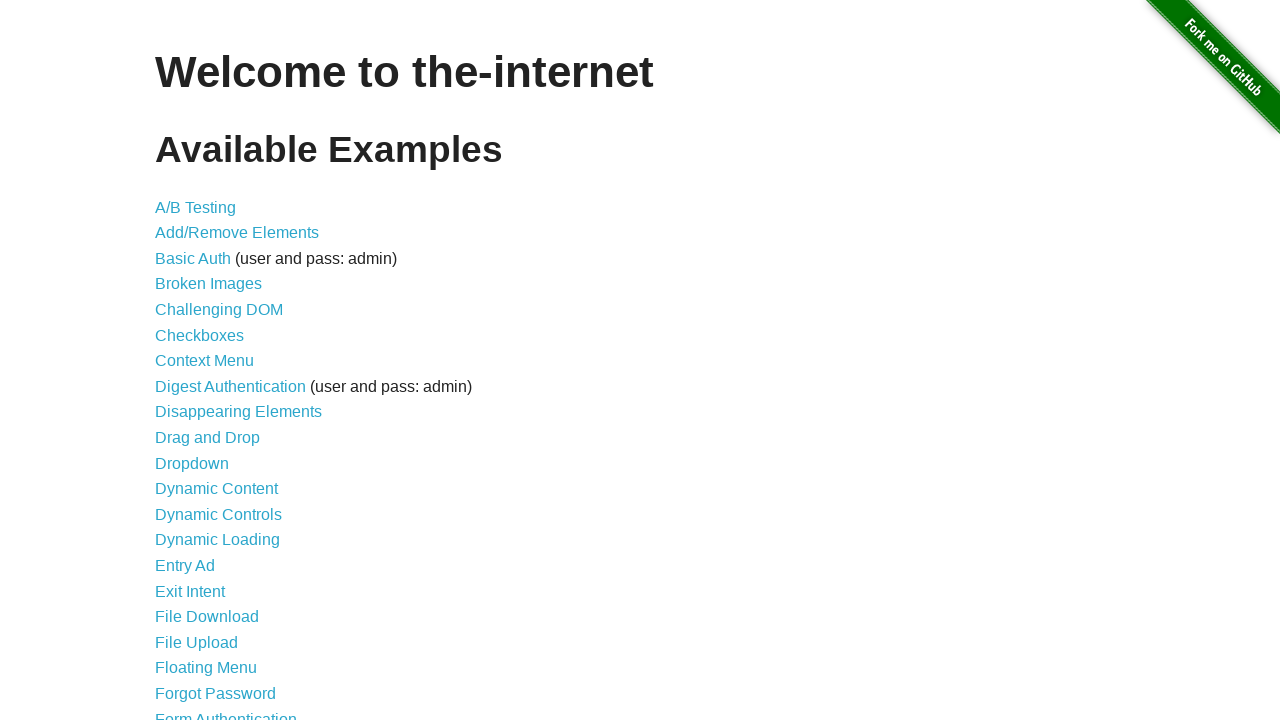

Added optimizelyOptOut cookie to opt out of A/B test
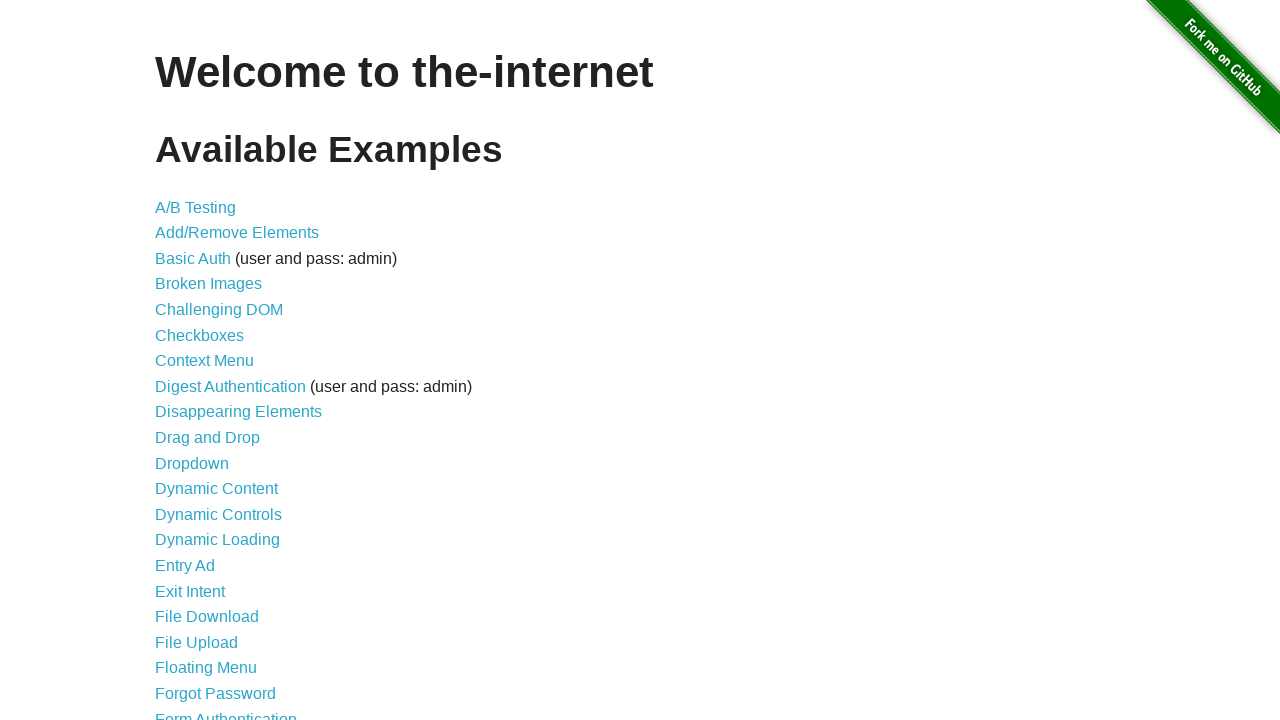

Navigated to A/B test page
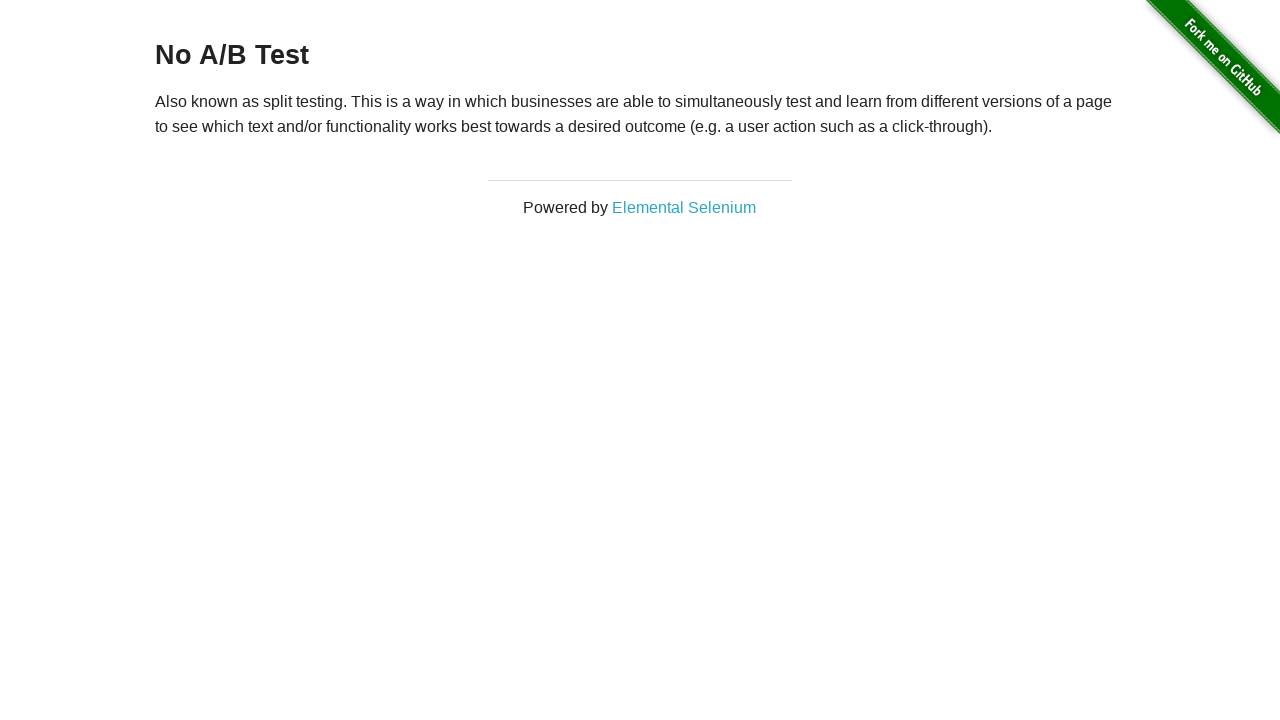

Waited for h3 heading to appear
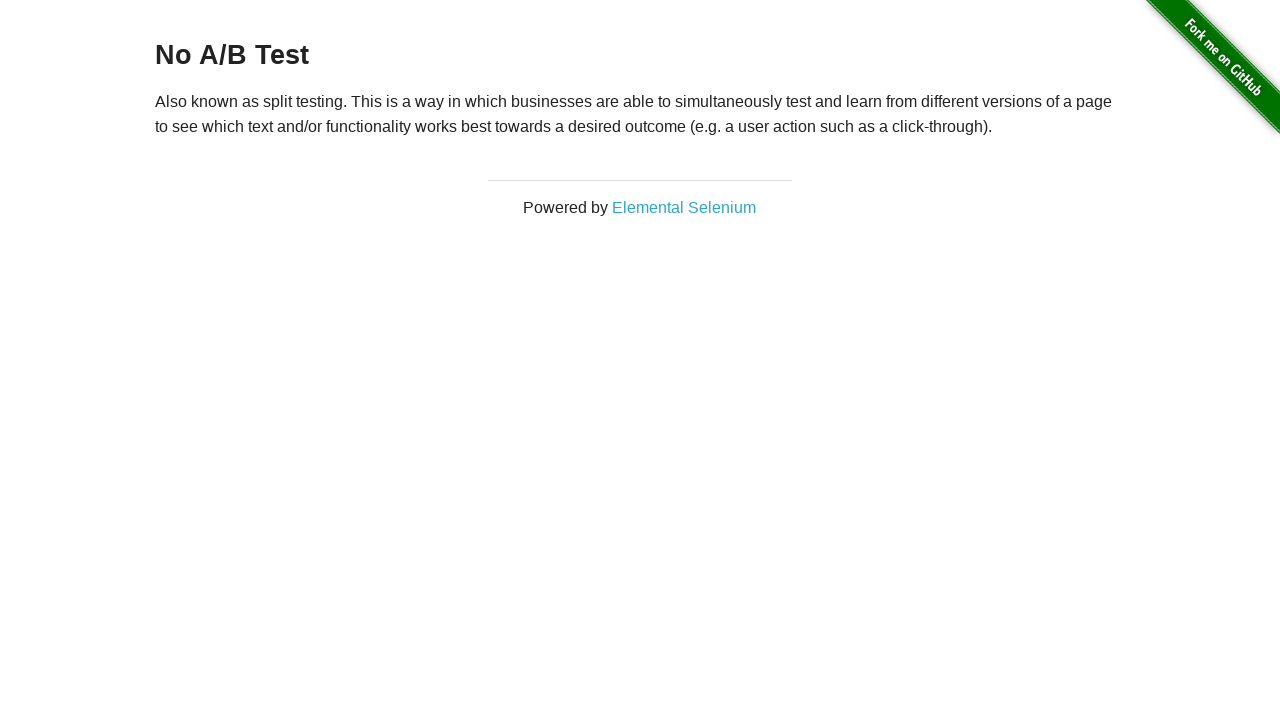

Retrieved heading text: 'No A/B Test'
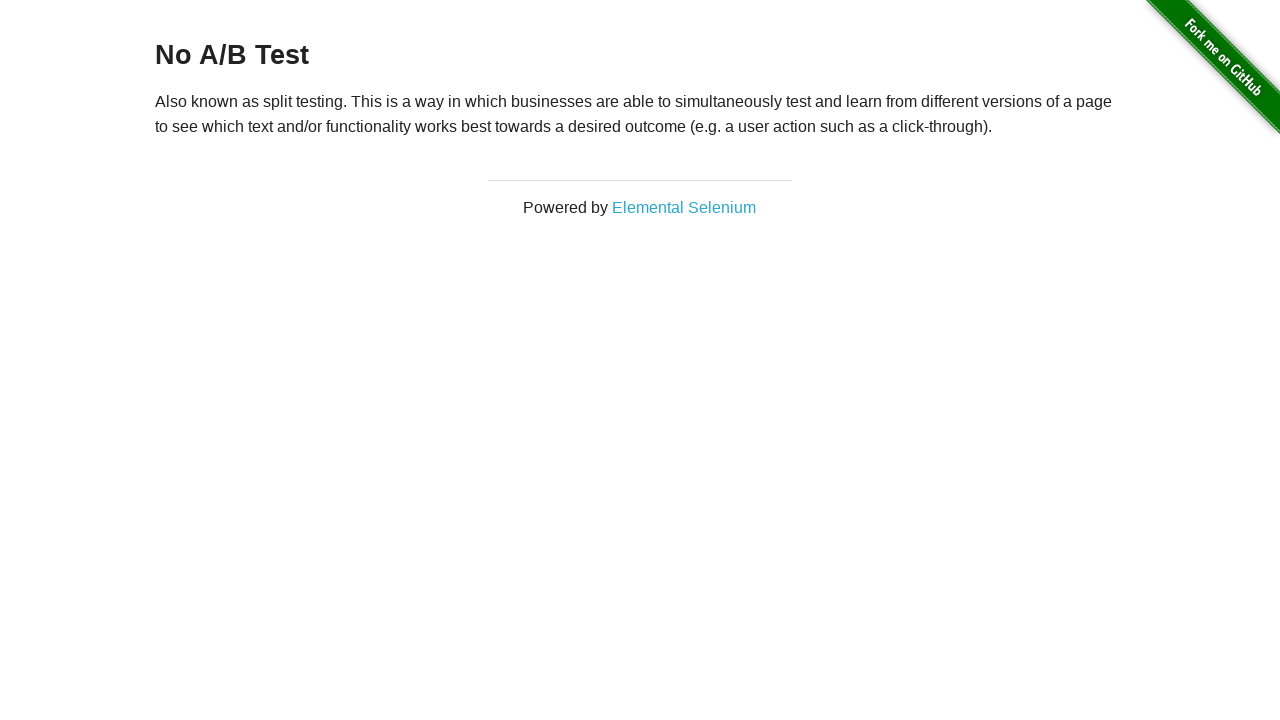

Verified heading shows 'No A/B Test' - A/B test opt-out successful
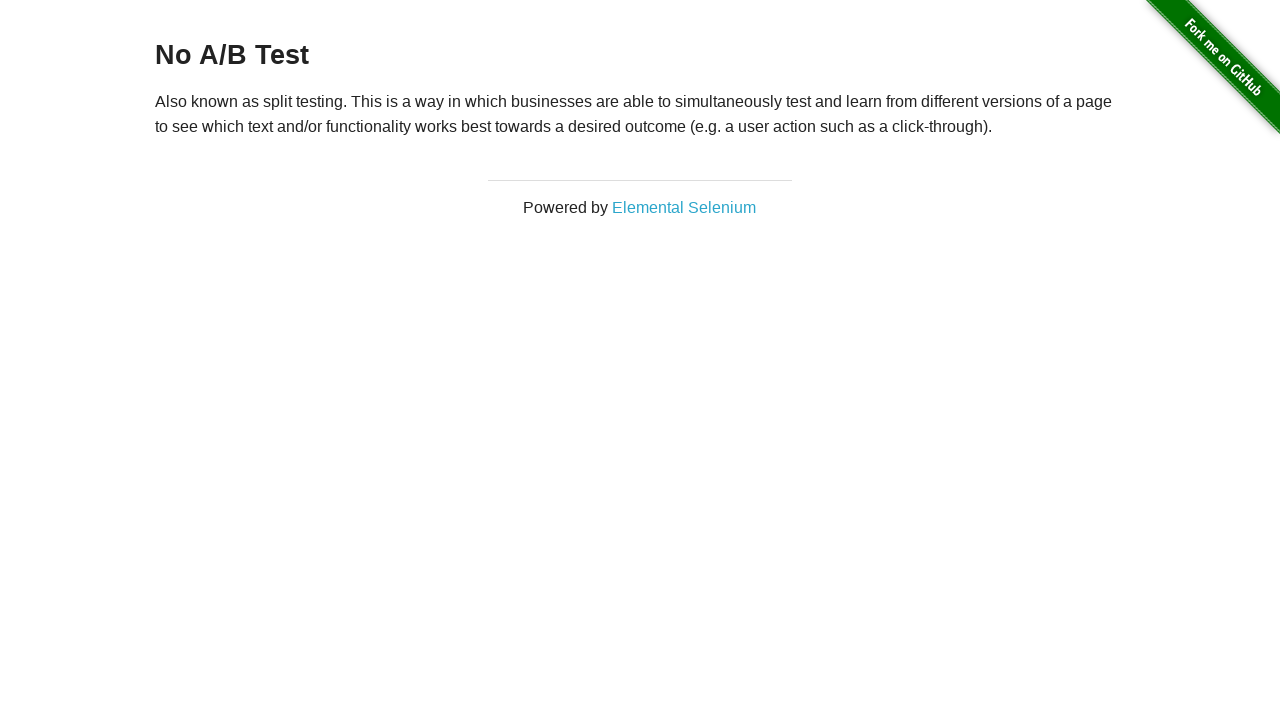

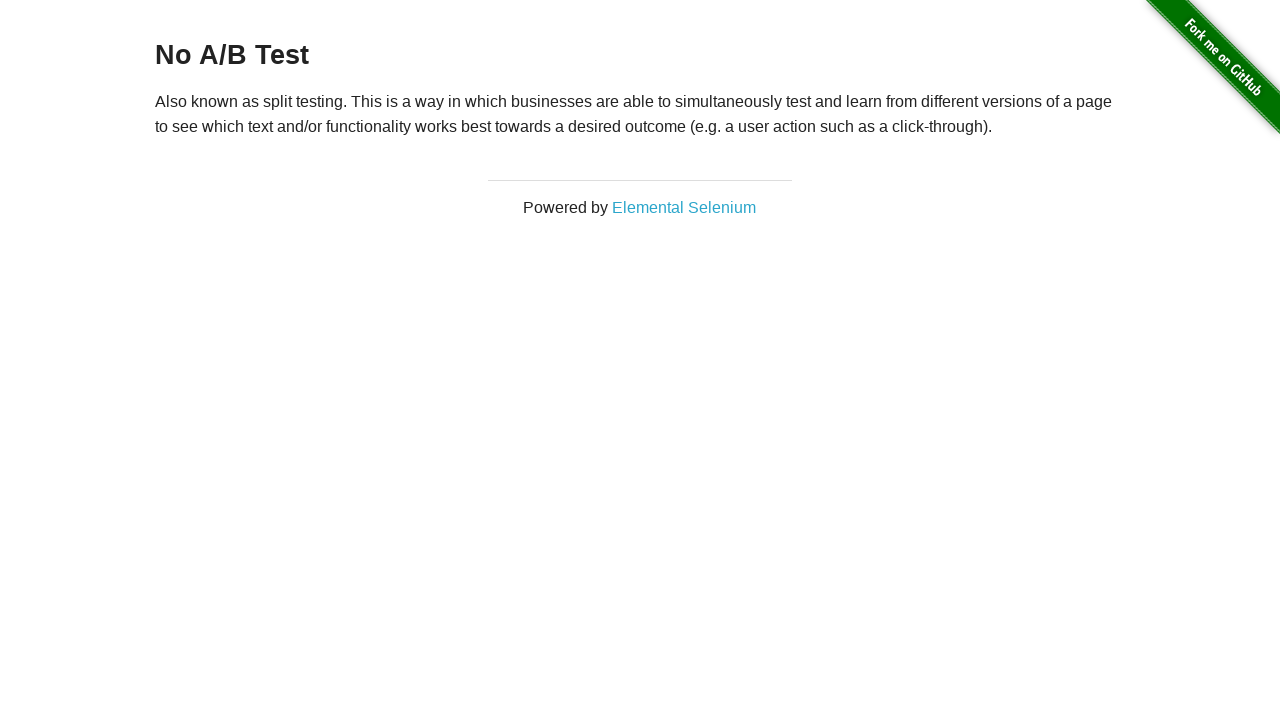